Tests the jQuery UI datepicker widget by clicking on the date input field and navigating through months until reaching August

Starting URL: https://jqueryui.com/datepicker/

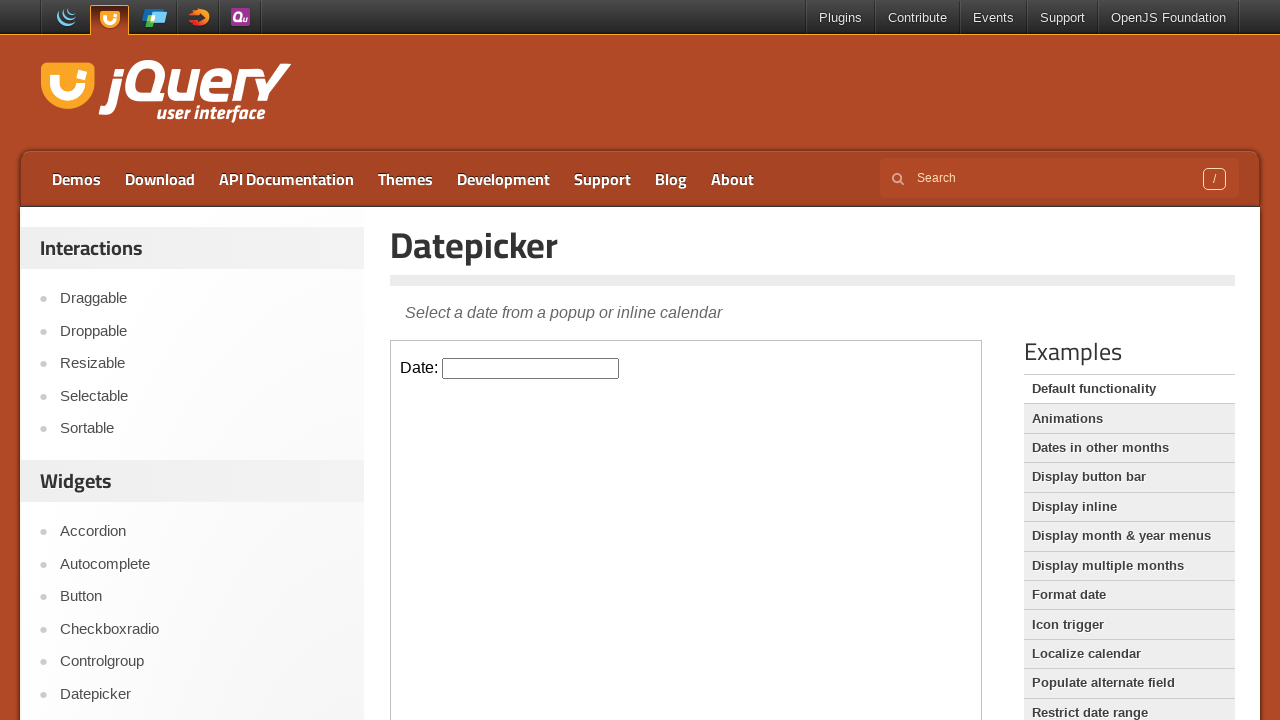

Located iframe containing datepicker widget
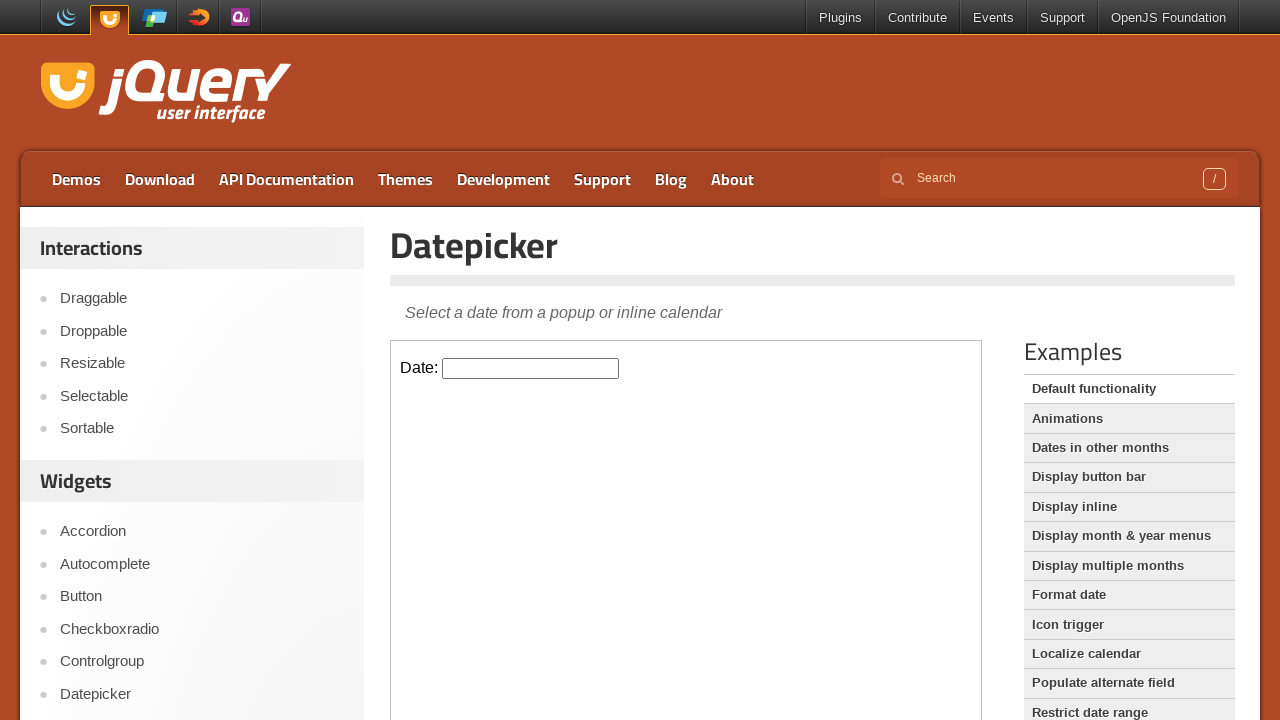

Clicked datepicker input field to open calendar at (531, 368) on iframe >> nth=0 >> internal:control=enter-frame >> input#datepicker
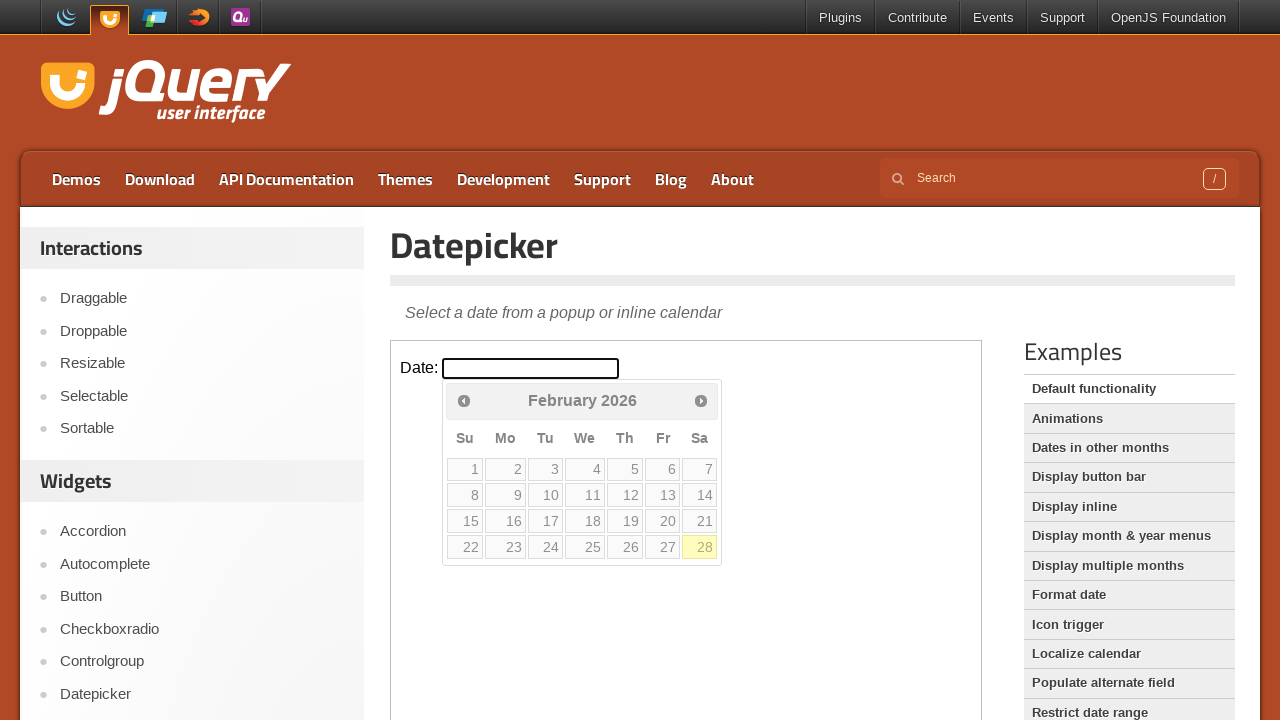

Retrieved current month text: February
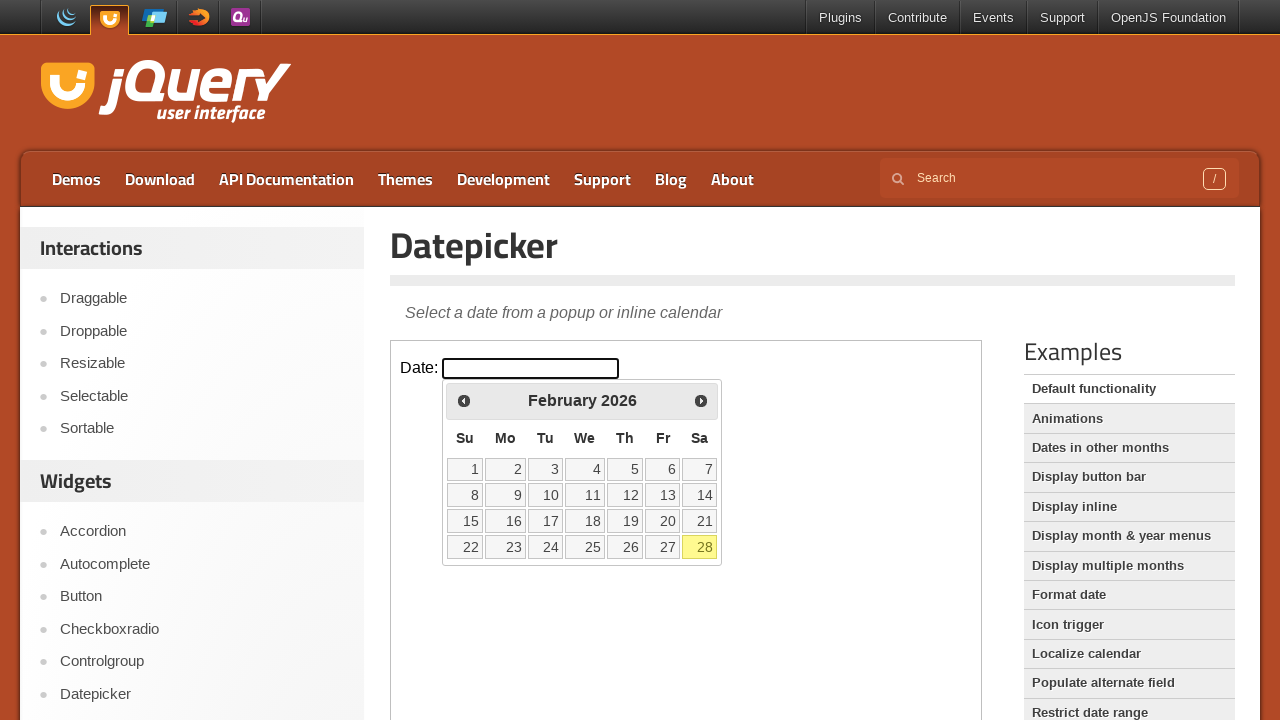

Clicked next month arrow to advance calendar at (701, 400) on iframe >> nth=0 >> internal:control=enter-frame >> .ui-datepicker .ui-icon-circl
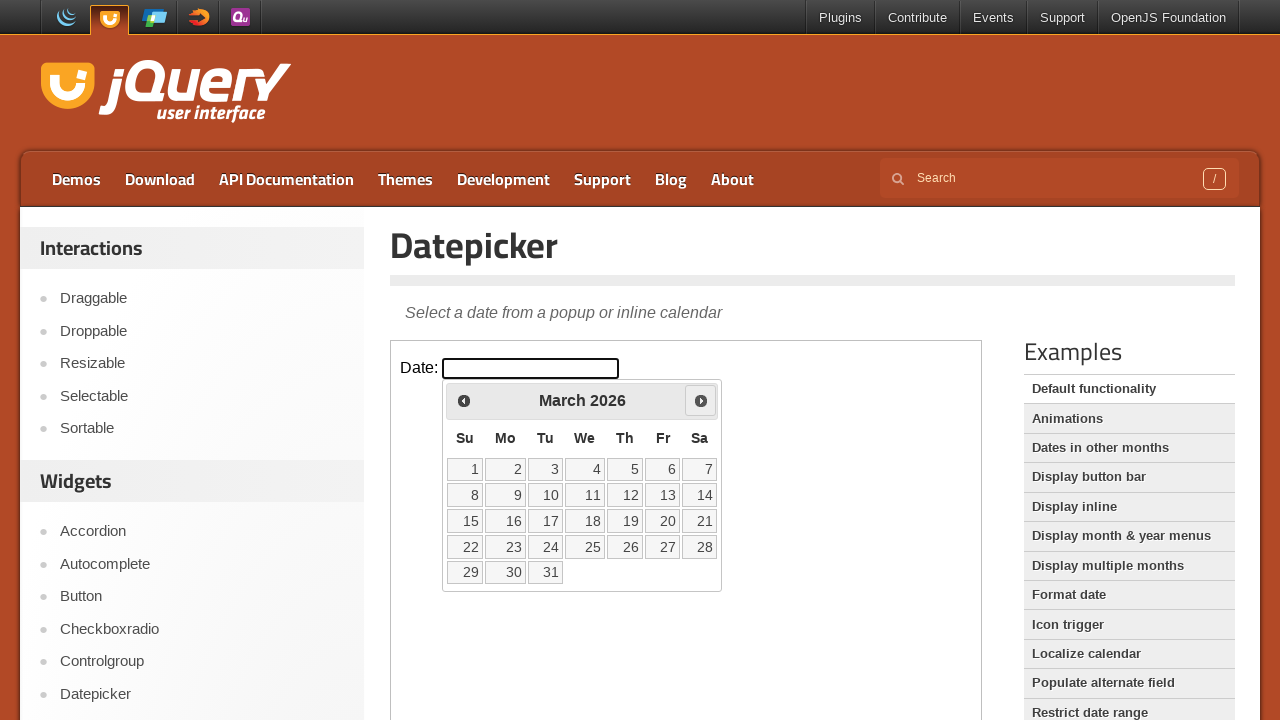

Waited 200ms for calendar animation to complete
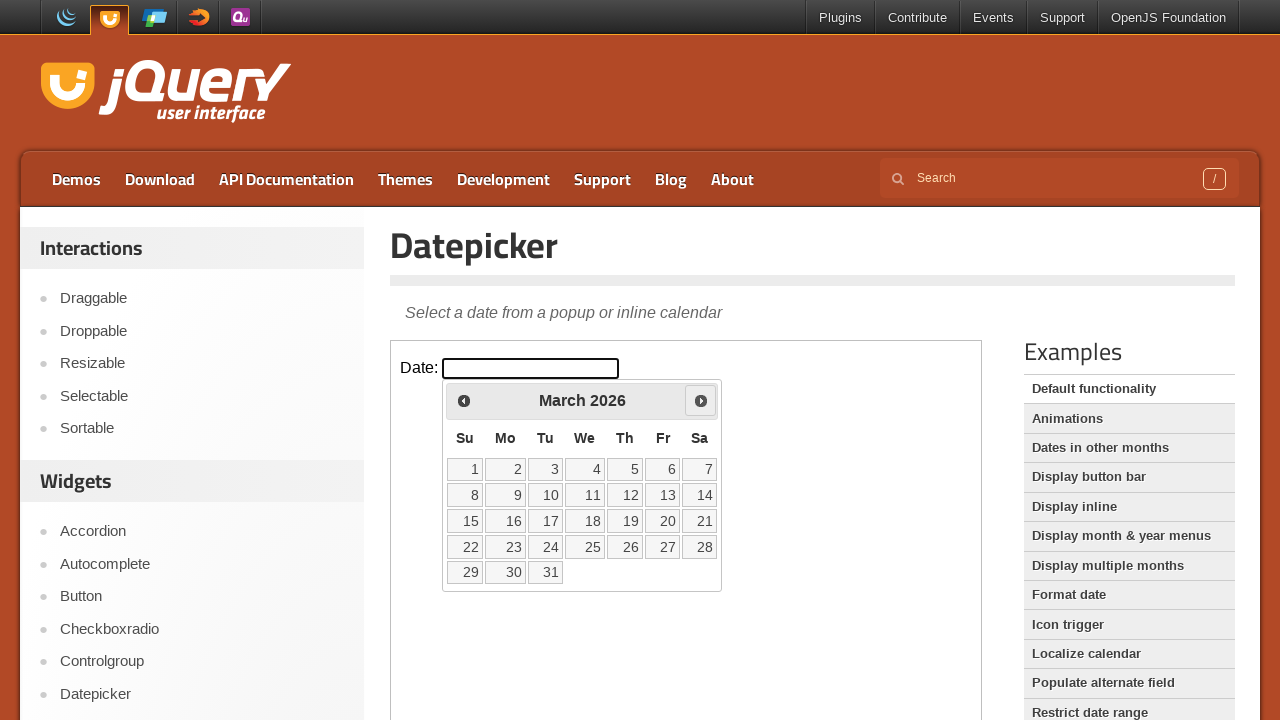

Retrieved current month text: March
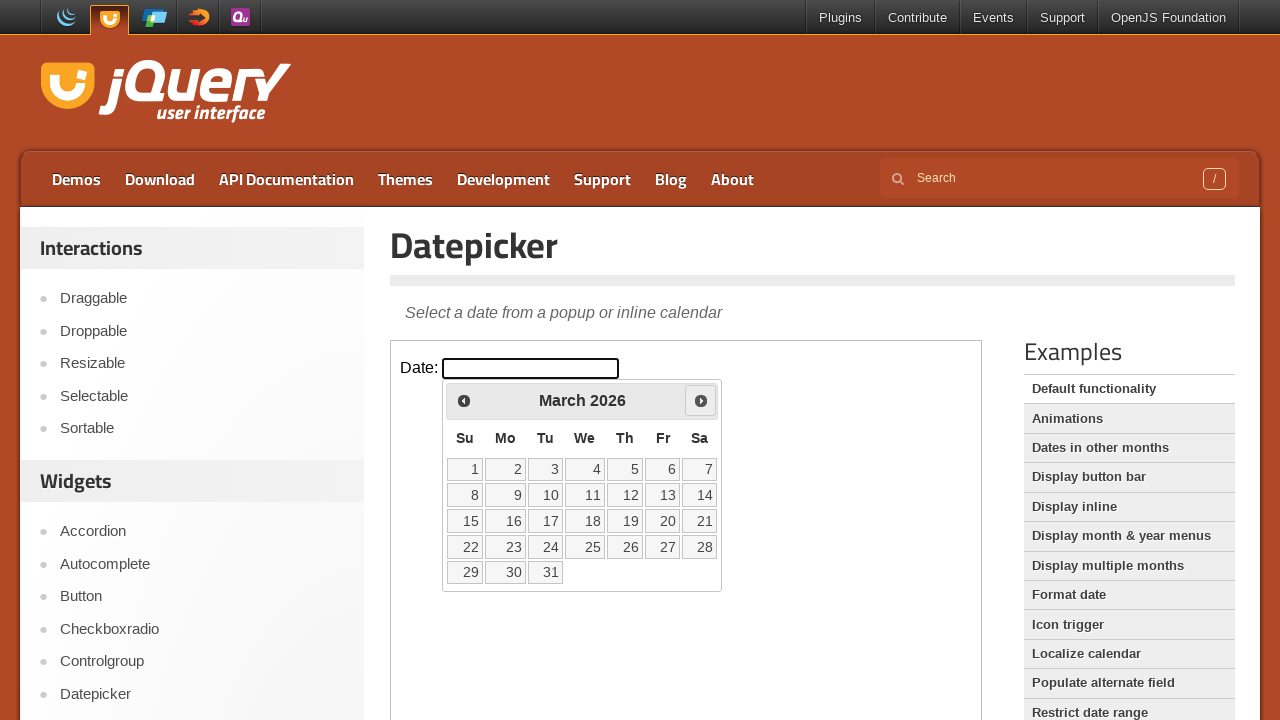

Clicked next month arrow to advance calendar at (701, 400) on iframe >> nth=0 >> internal:control=enter-frame >> .ui-datepicker .ui-icon-circl
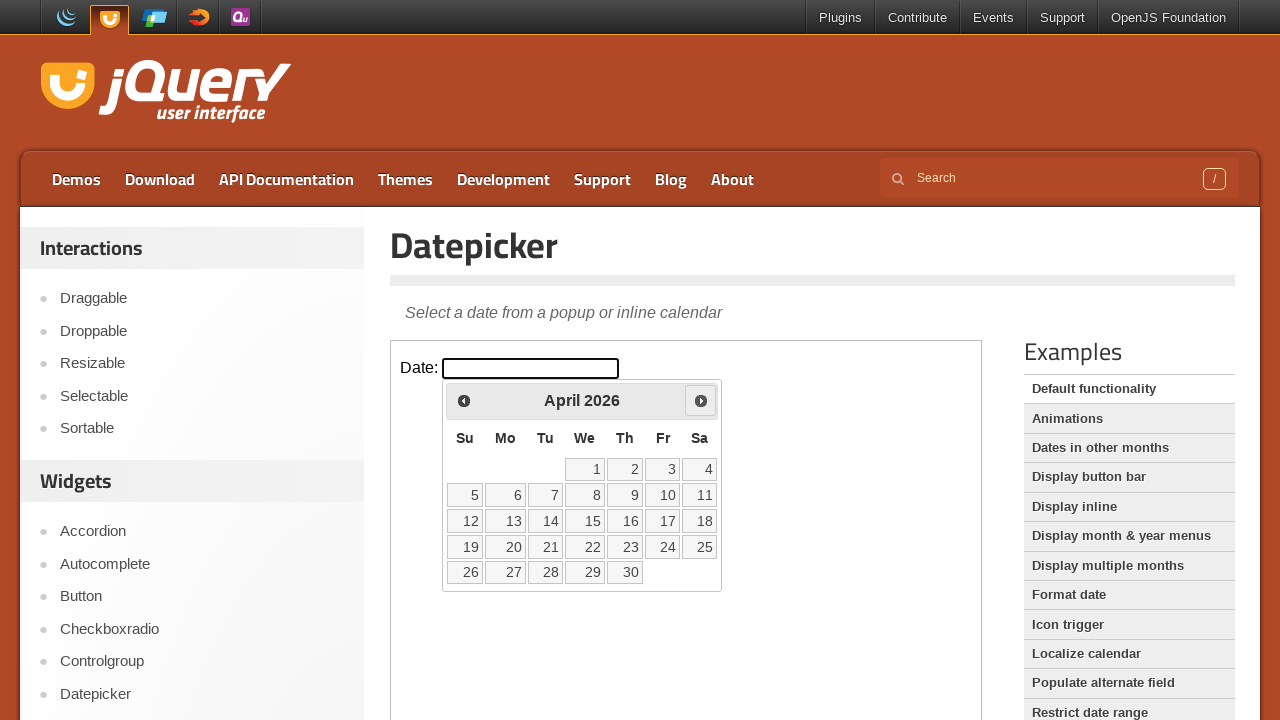

Waited 200ms for calendar animation to complete
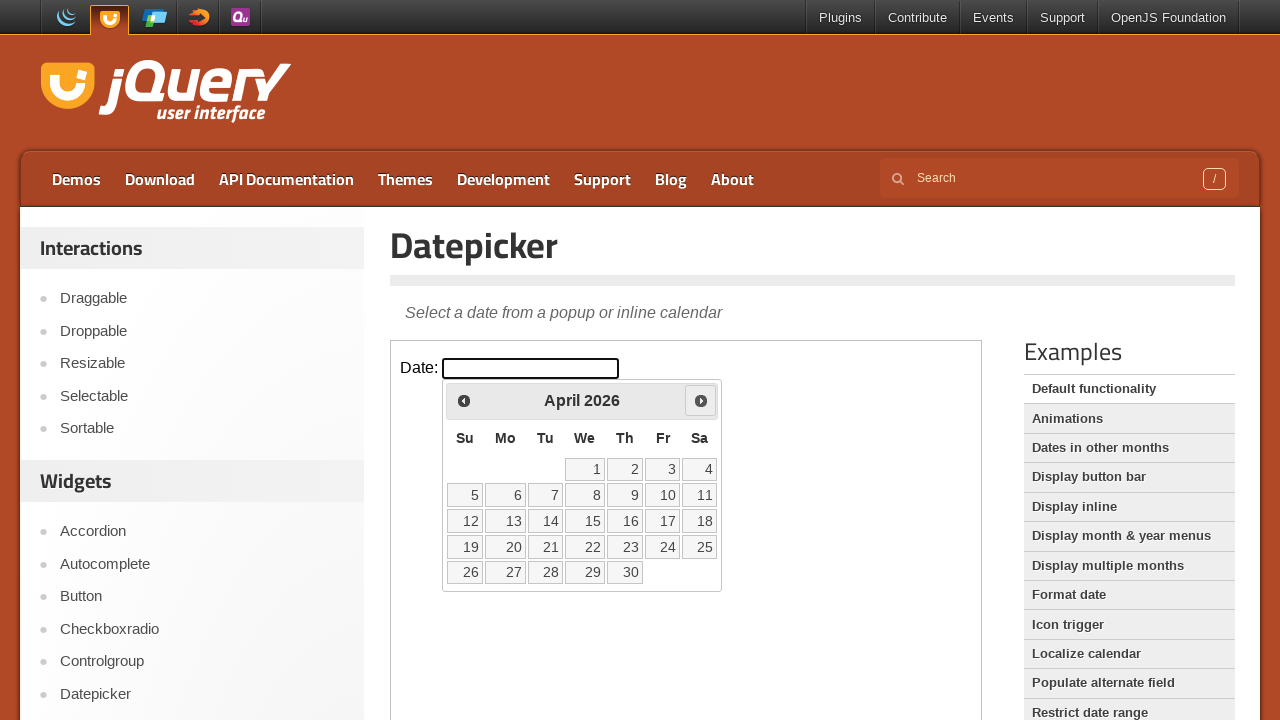

Retrieved current month text: April
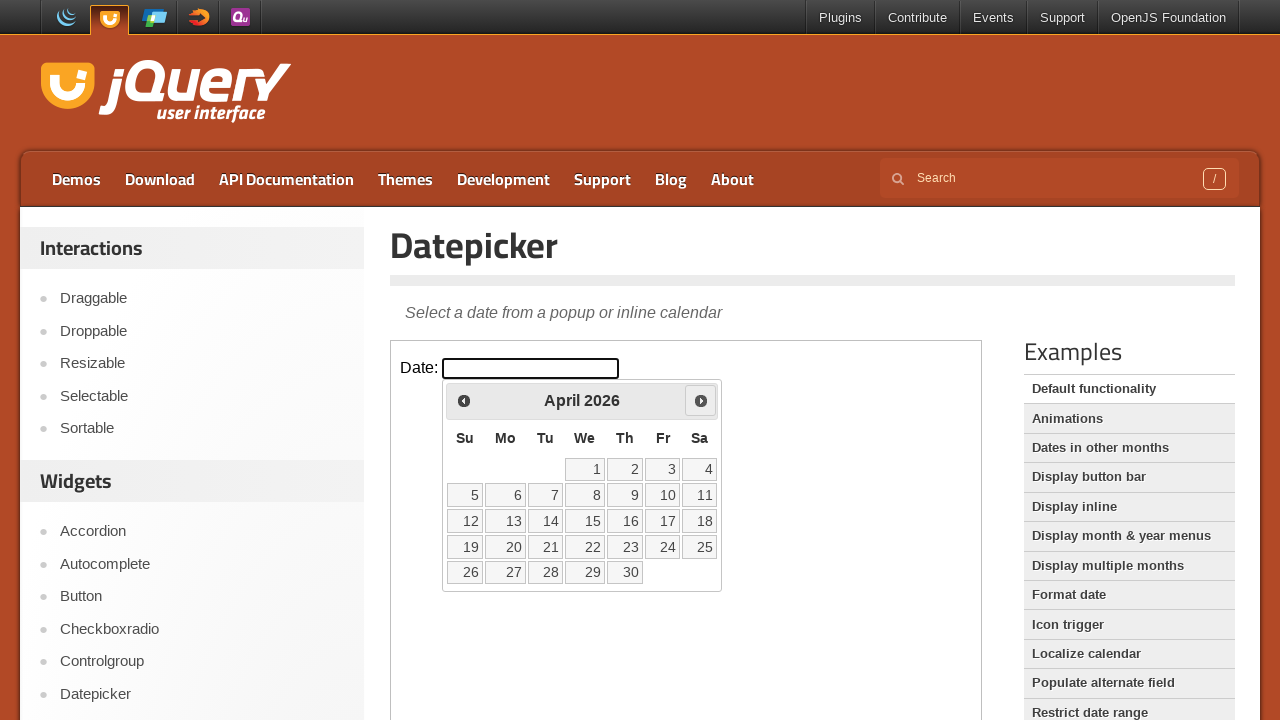

Clicked next month arrow to advance calendar at (701, 400) on iframe >> nth=0 >> internal:control=enter-frame >> .ui-datepicker .ui-icon-circl
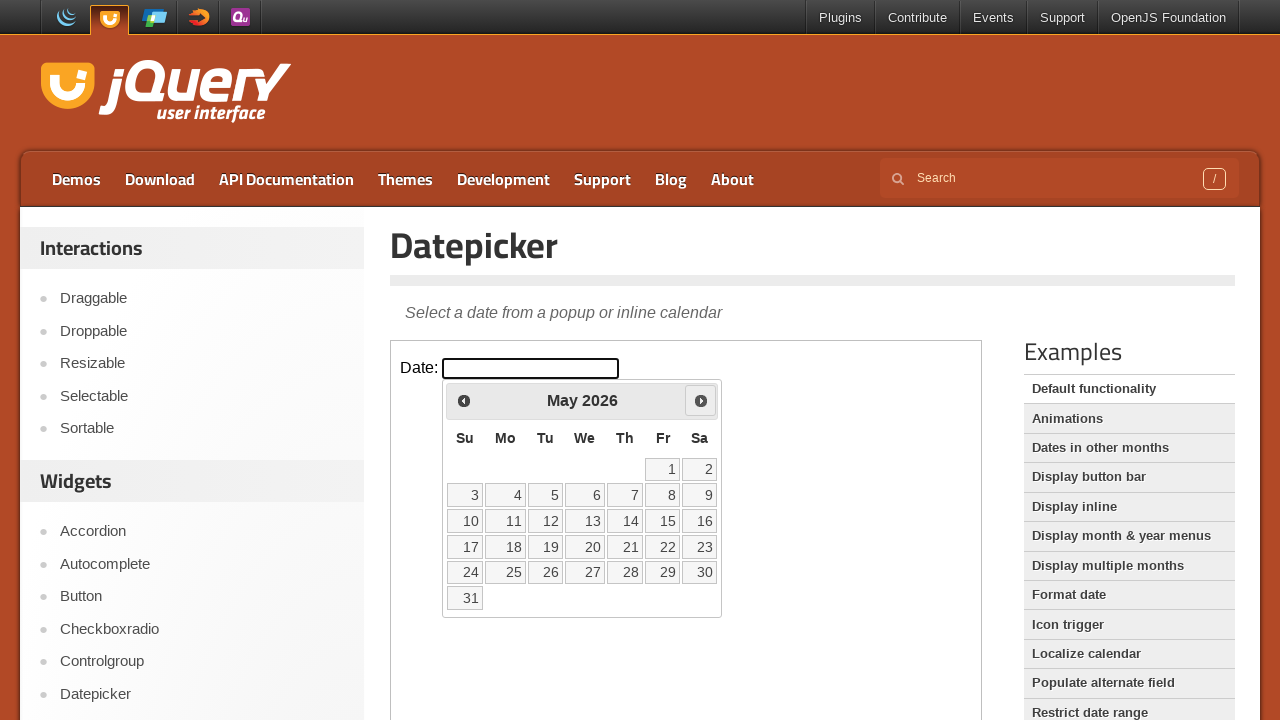

Waited 200ms for calendar animation to complete
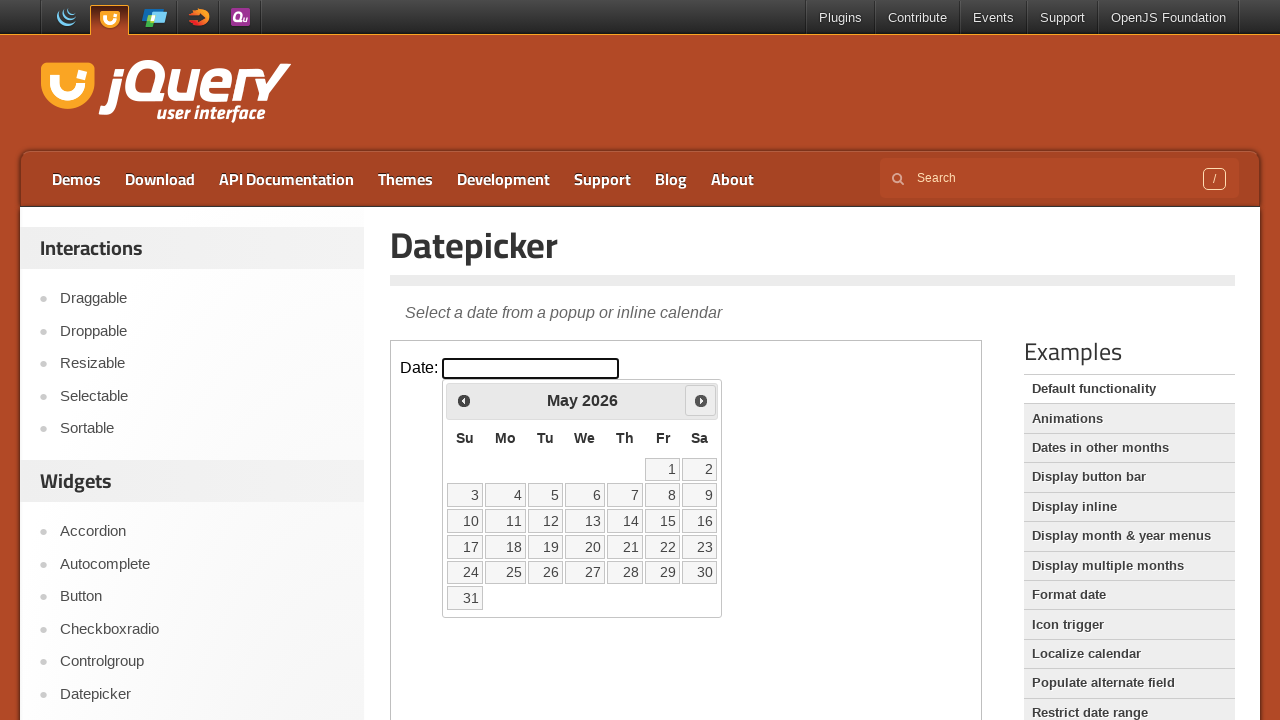

Retrieved current month text: May
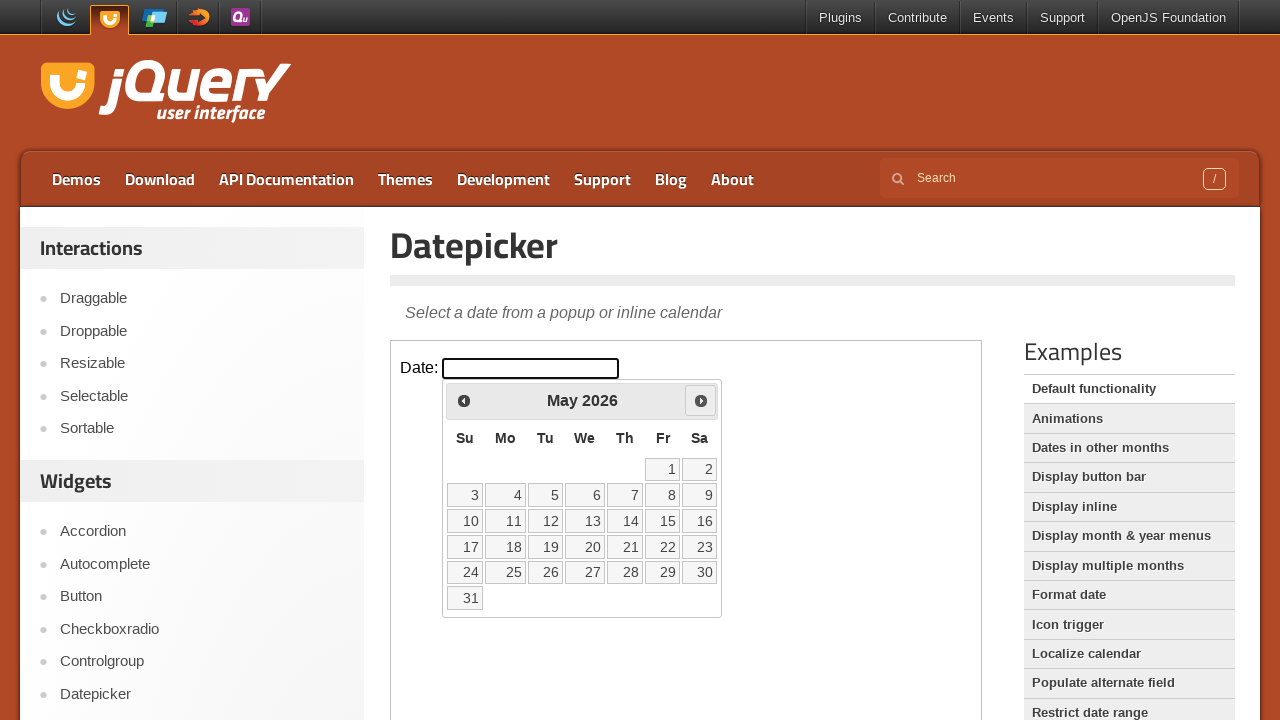

Clicked next month arrow to advance calendar at (701, 400) on iframe >> nth=0 >> internal:control=enter-frame >> .ui-datepicker .ui-icon-circl
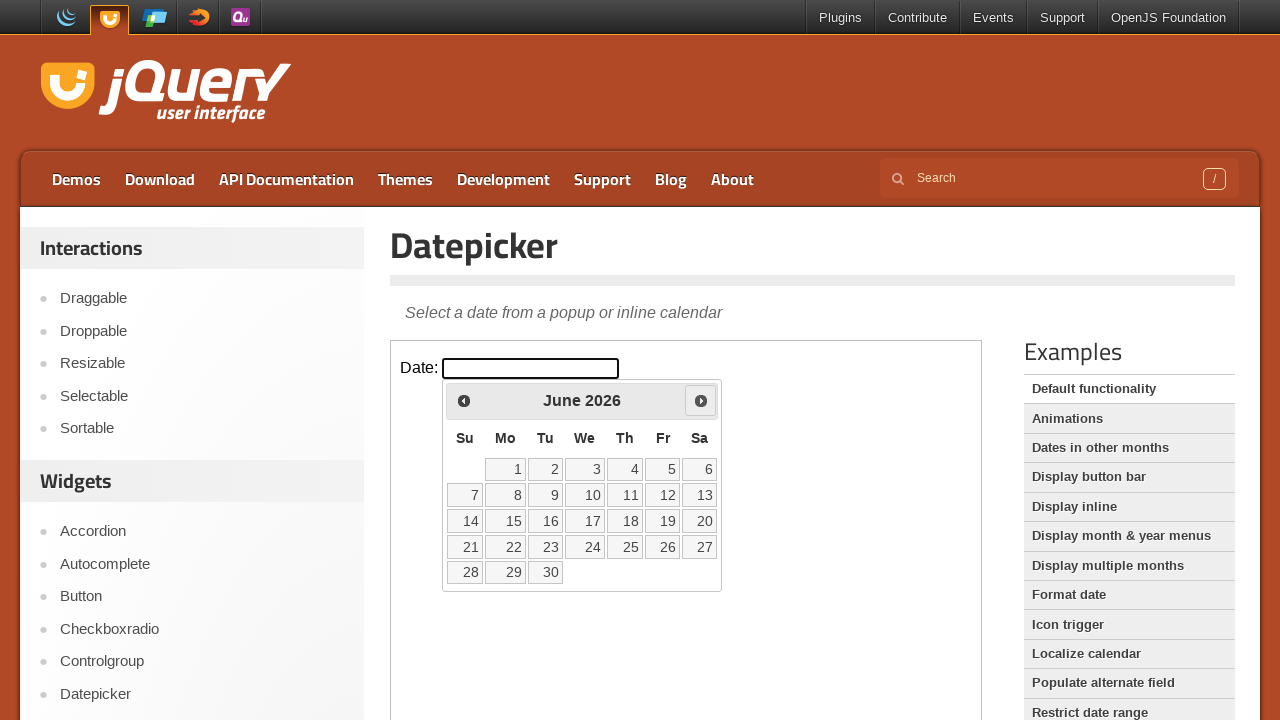

Waited 200ms for calendar animation to complete
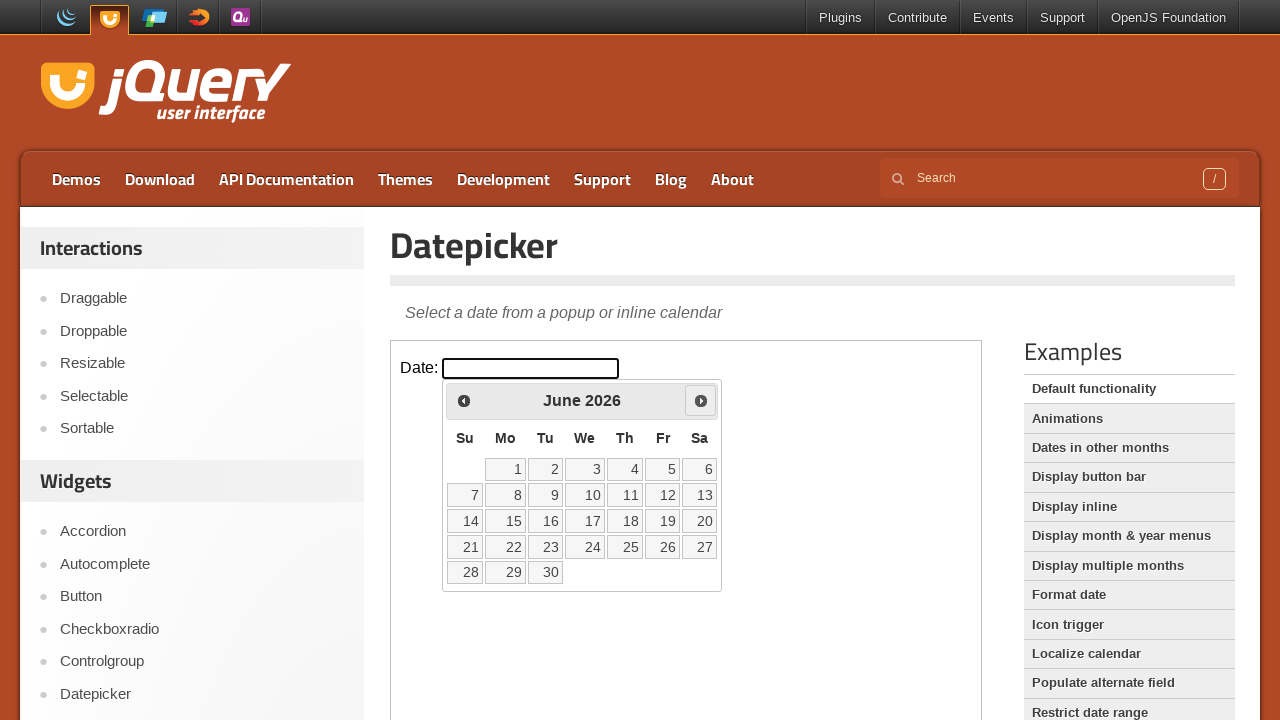

Retrieved current month text: June
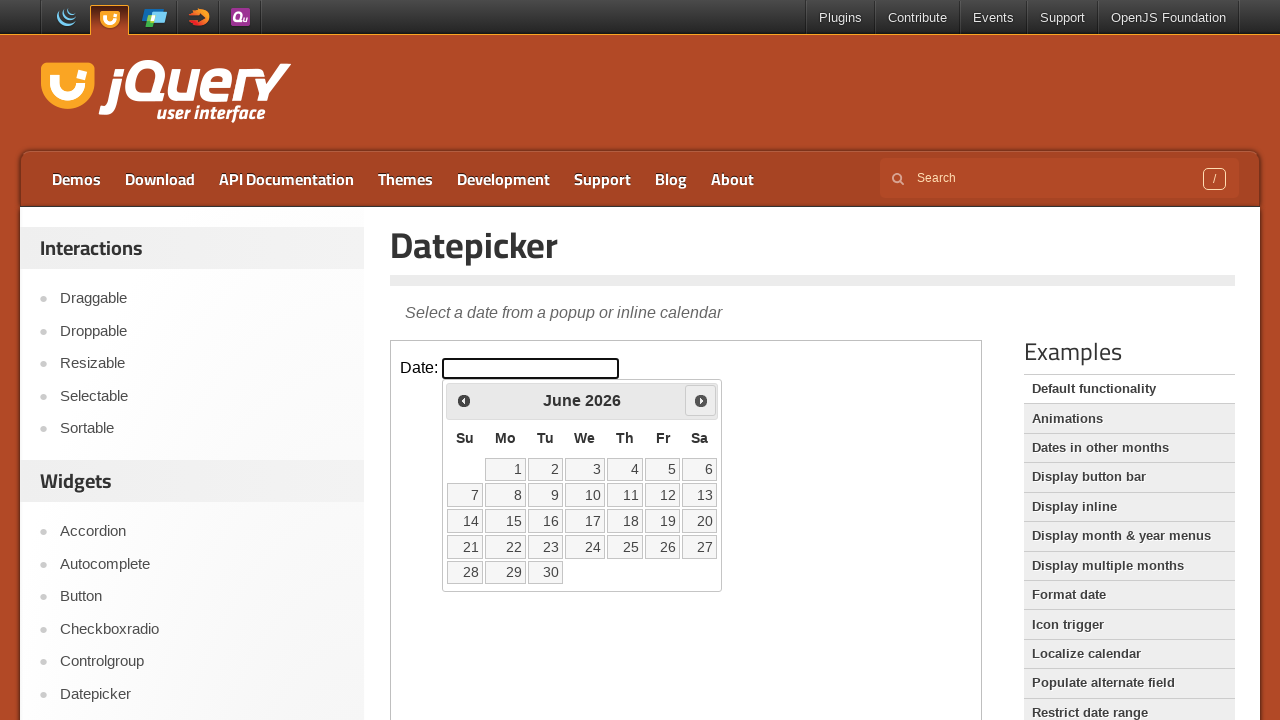

Clicked next month arrow to advance calendar at (701, 400) on iframe >> nth=0 >> internal:control=enter-frame >> .ui-datepicker .ui-icon-circl
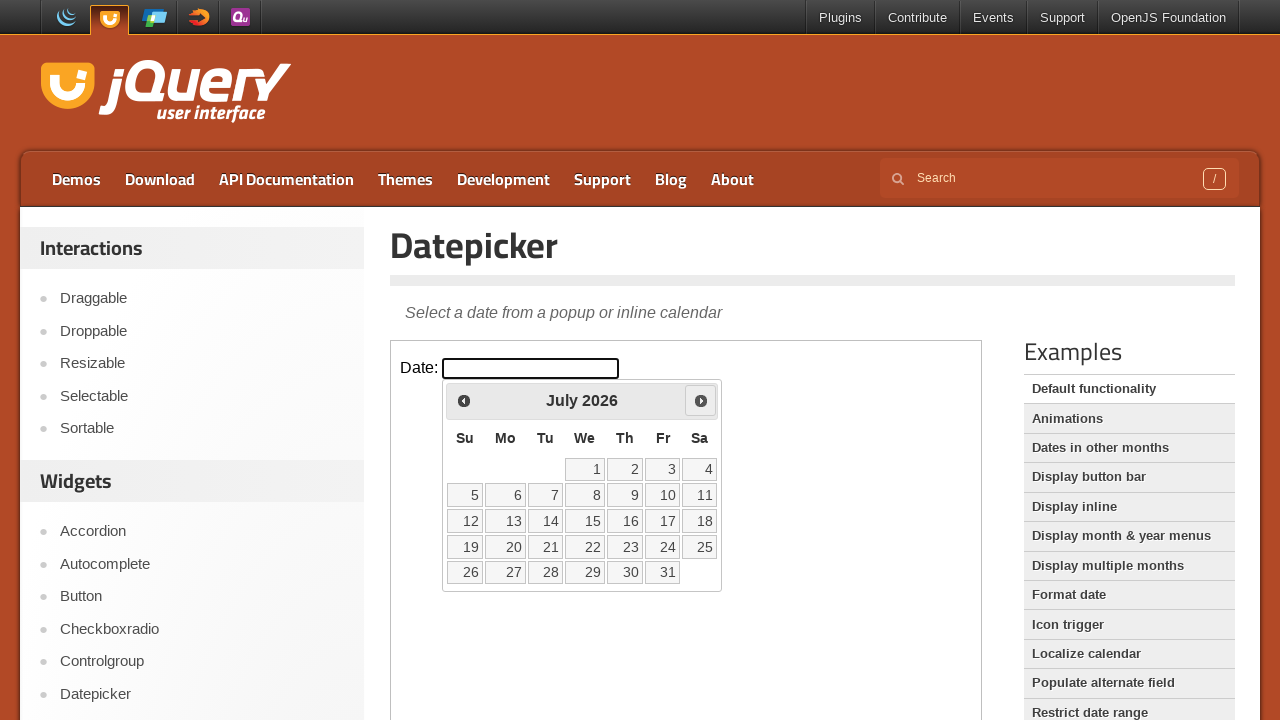

Waited 200ms for calendar animation to complete
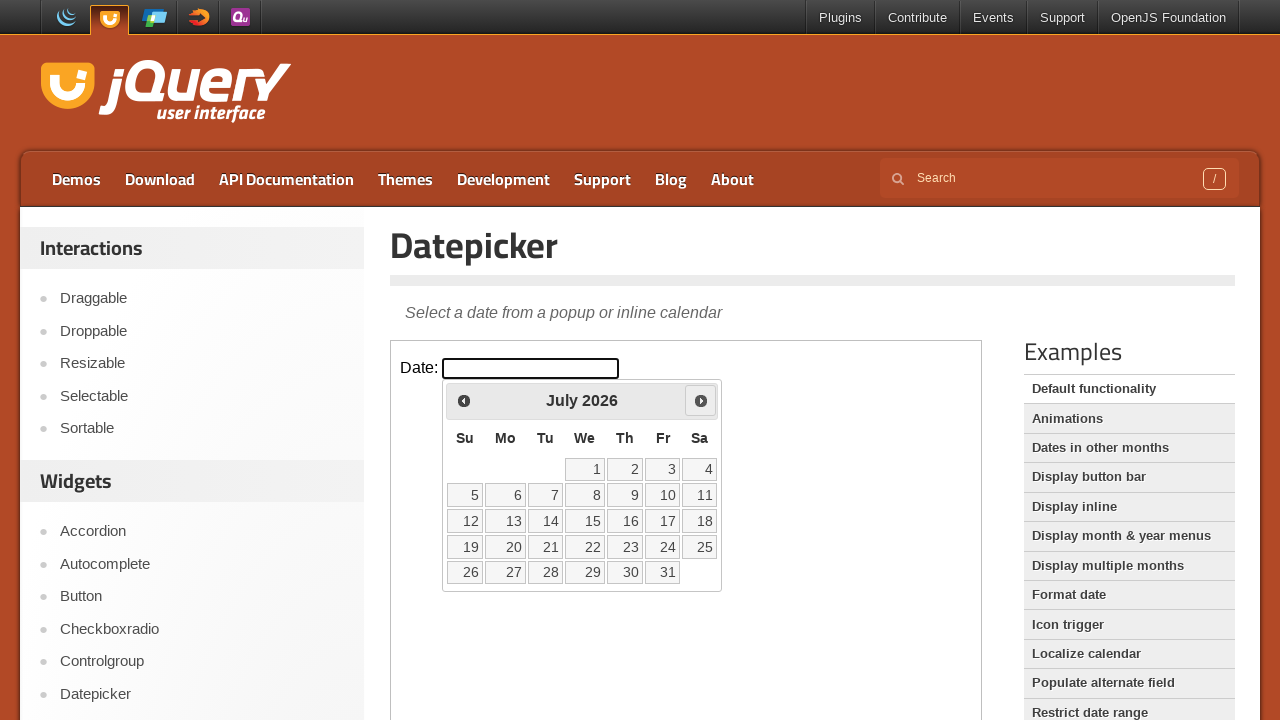

Retrieved current month text: July
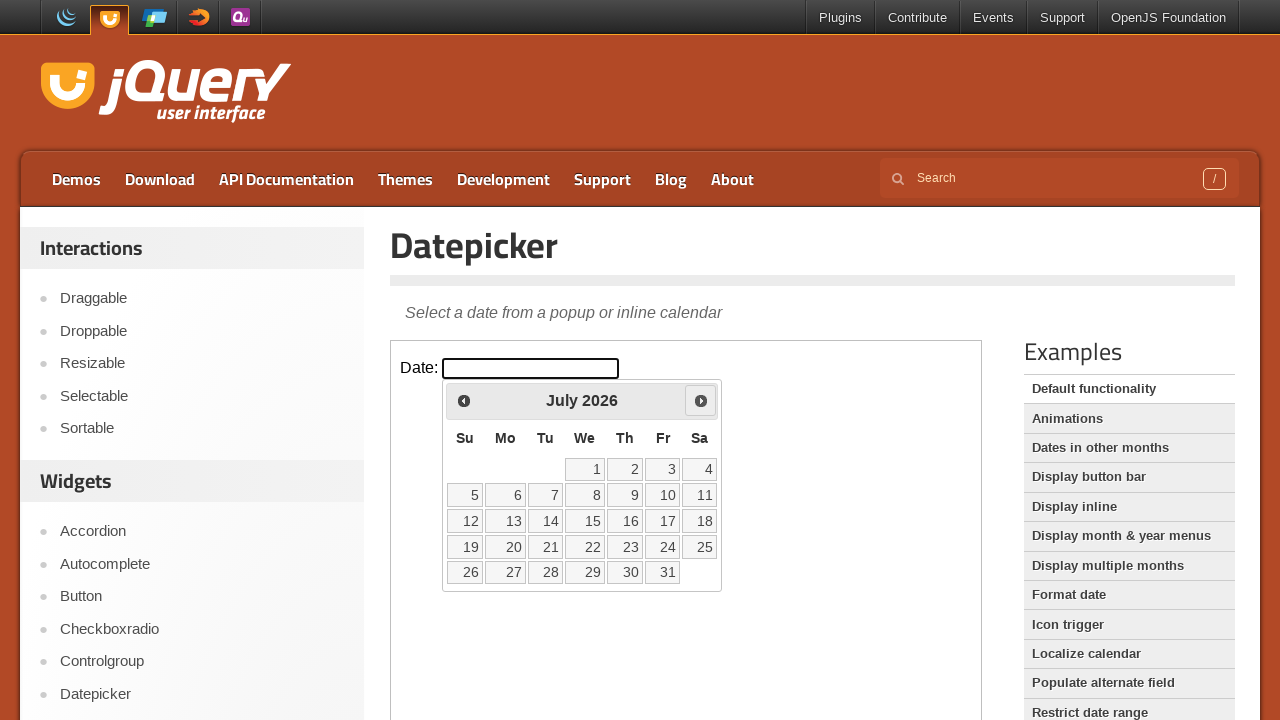

Clicked next month arrow to advance calendar at (701, 400) on iframe >> nth=0 >> internal:control=enter-frame >> .ui-datepicker .ui-icon-circl
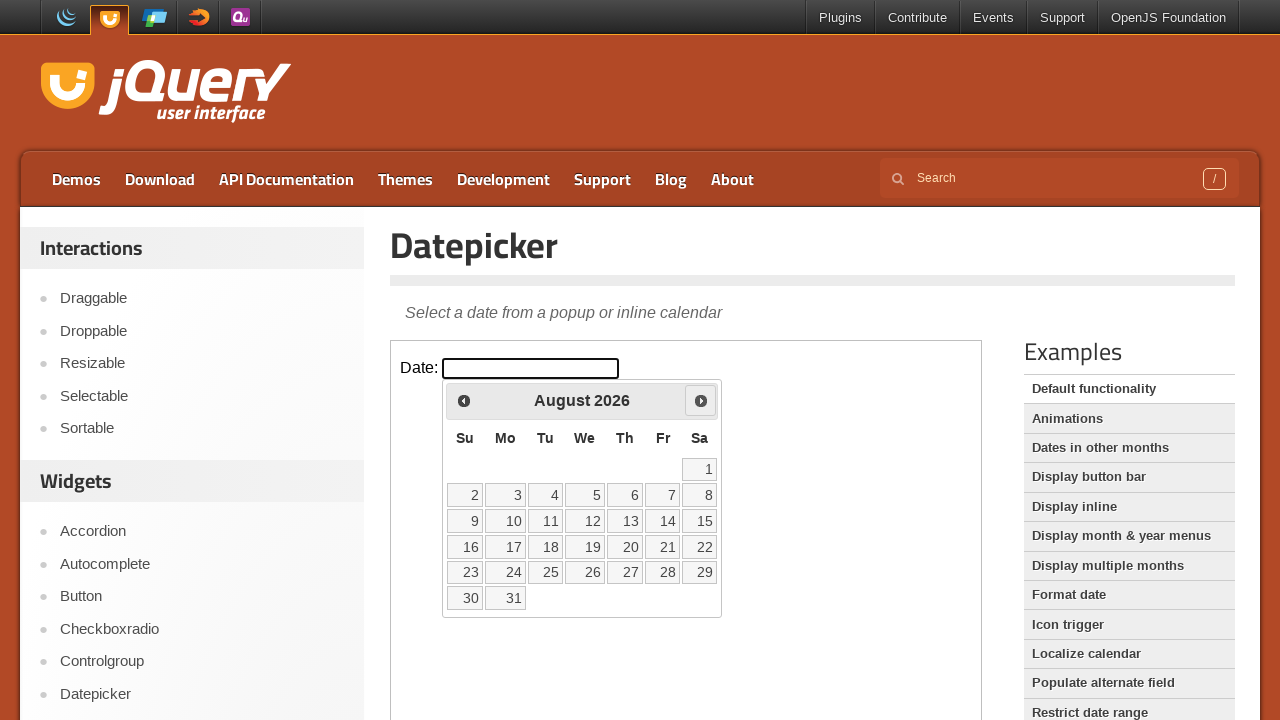

Waited 200ms for calendar animation to complete
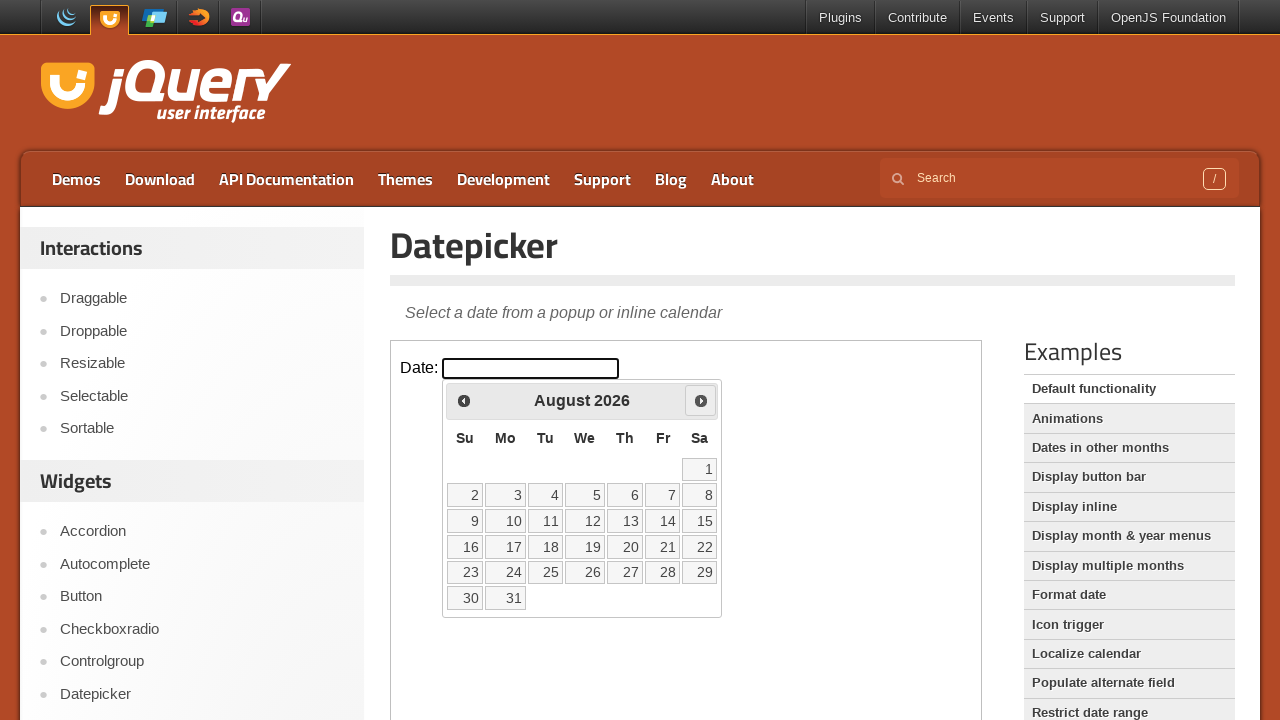

Retrieved current month text: August
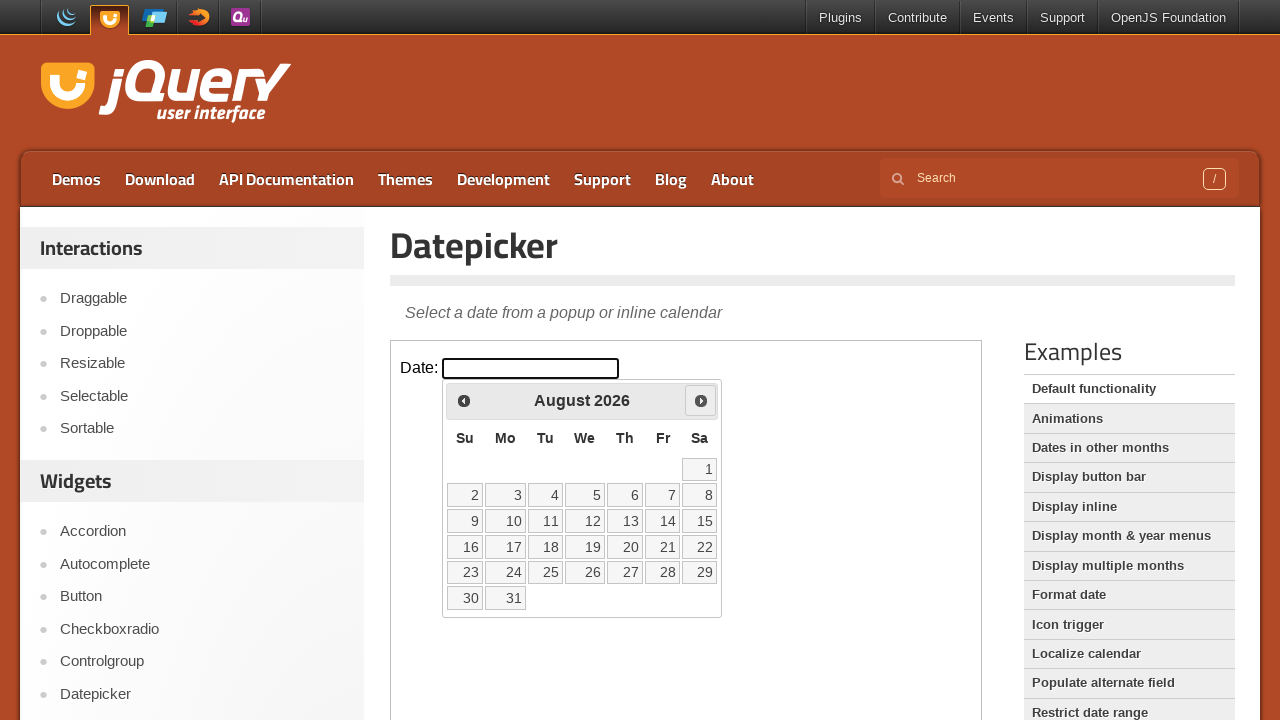

Clicked on day 15 in the August calendar at (700, 521) on iframe >> nth=0 >> internal:control=enter-frame >> table.ui-datepicker-calendar 
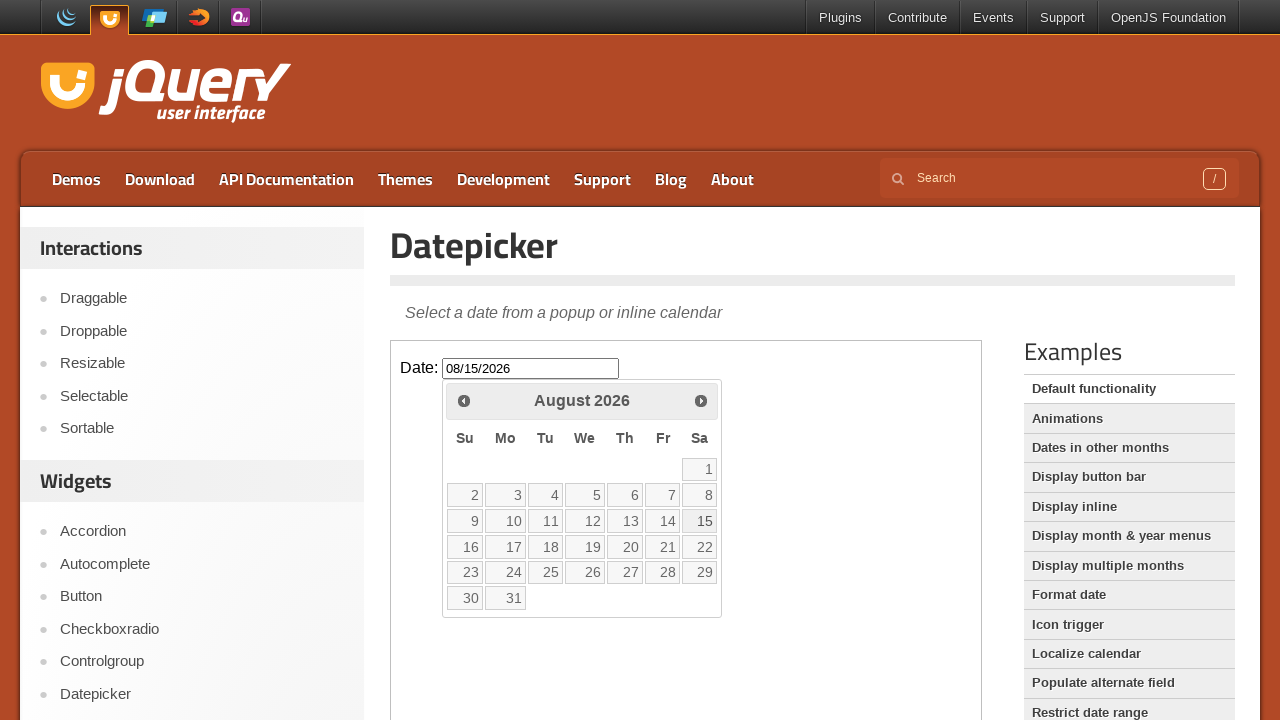

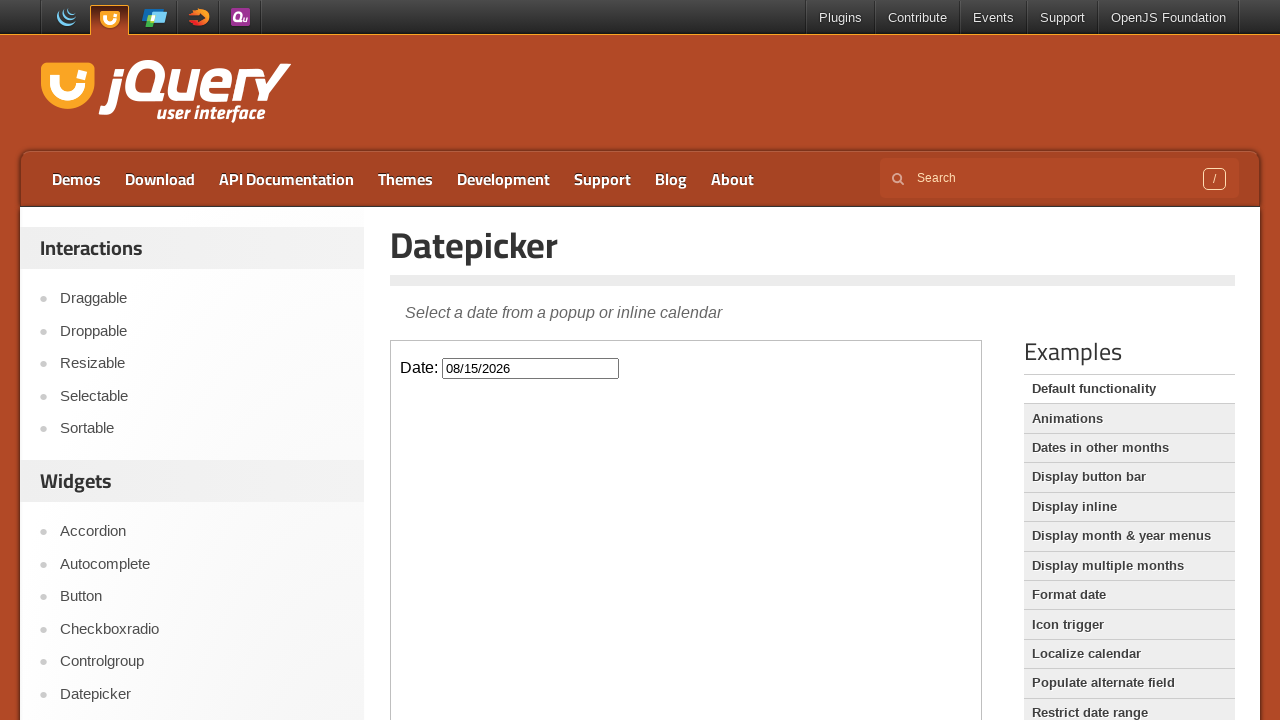